Tests scrolling to an element and filling out a form with name and date fields on a scroll practice page

Starting URL: https://formy-project.herokuapp.com/scroll

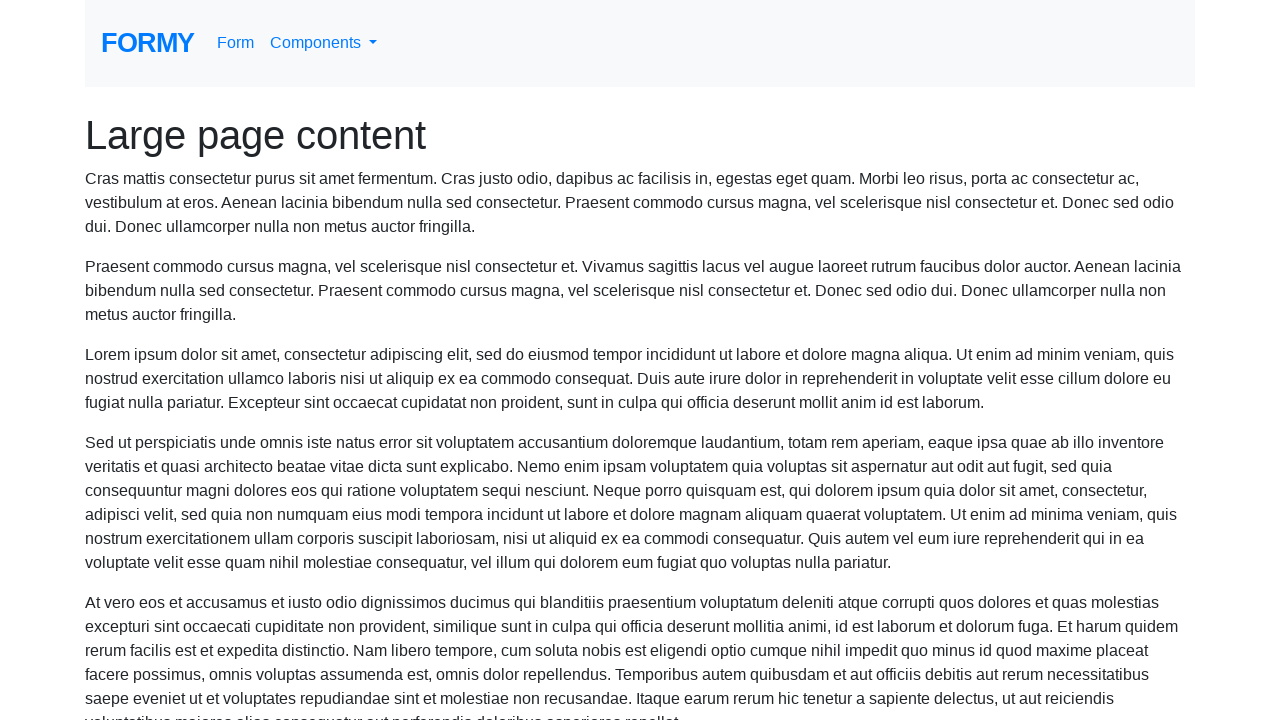

Navigated to scroll practice page
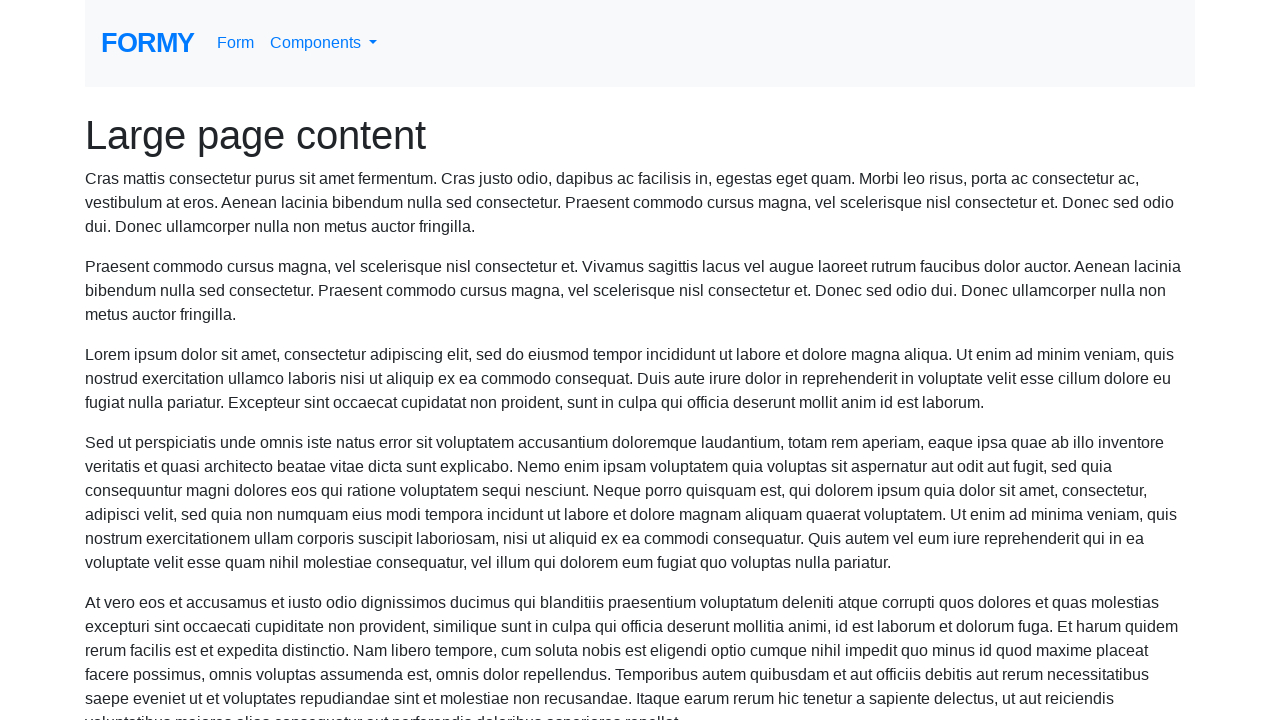

Located name field element
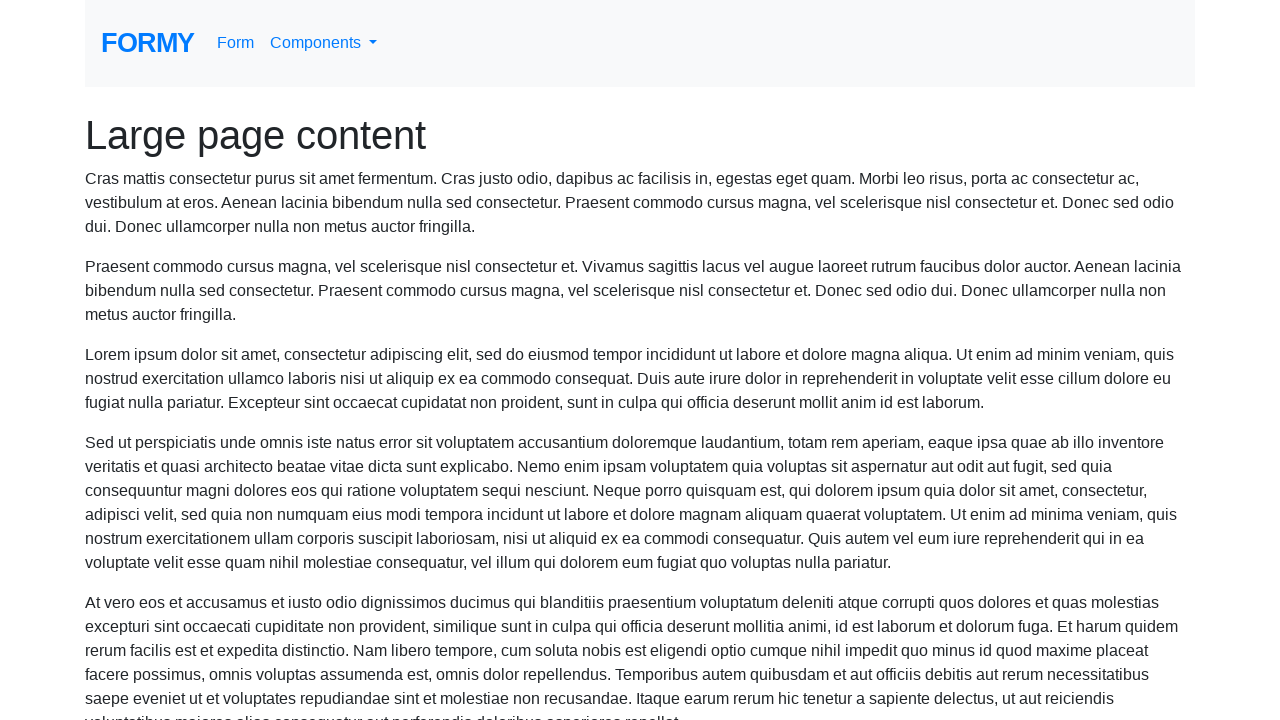

Scrolled to name field
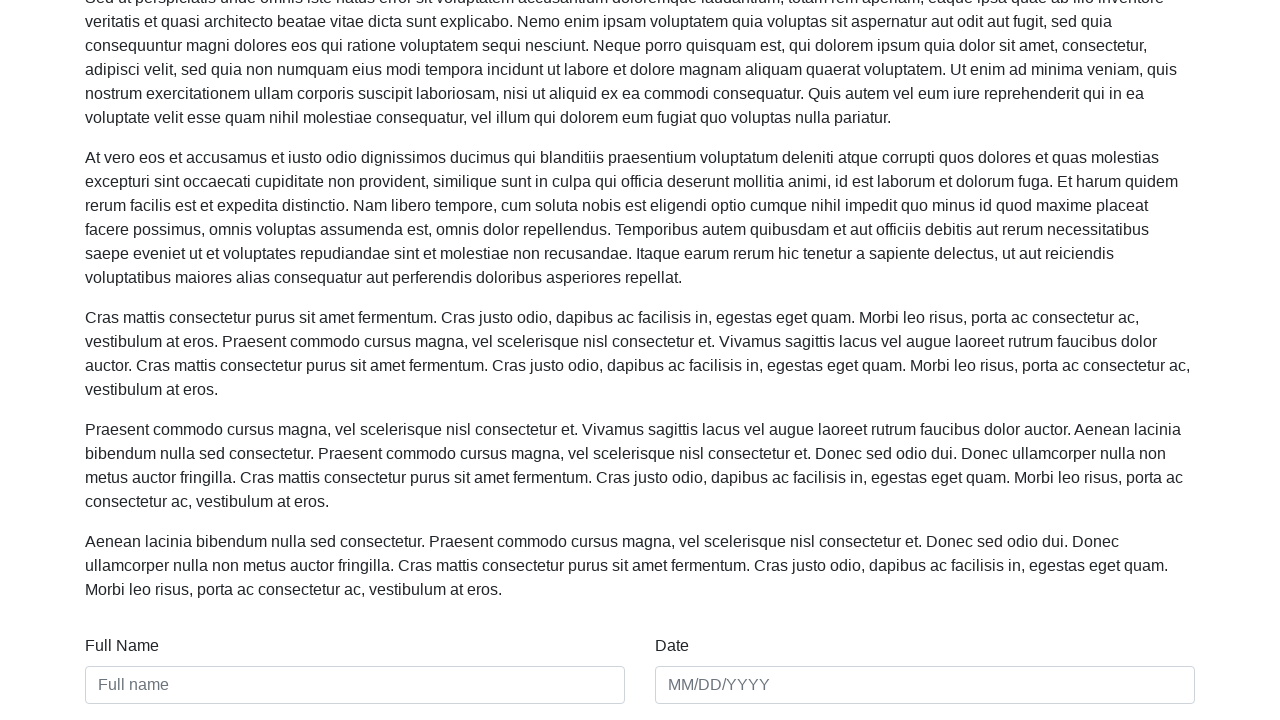

Filled name field with 'Marcus Thompson' on #name
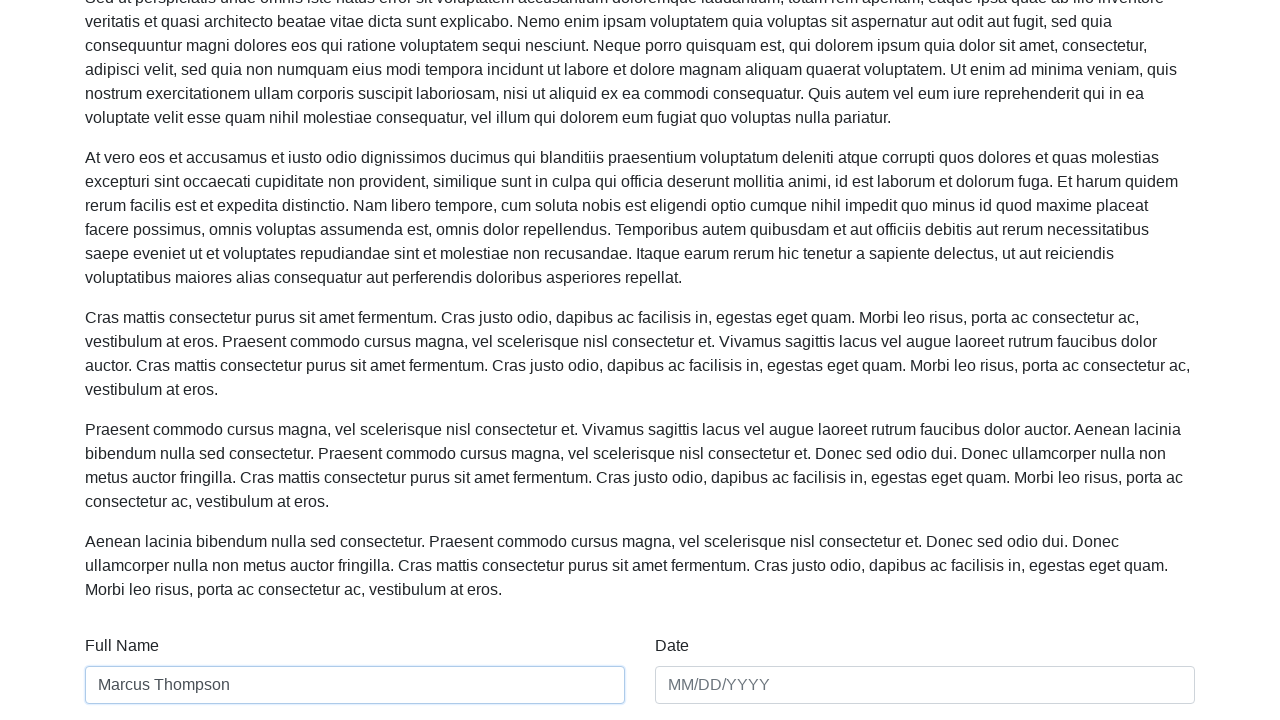

Filled date field with '08/15/2024' on #date
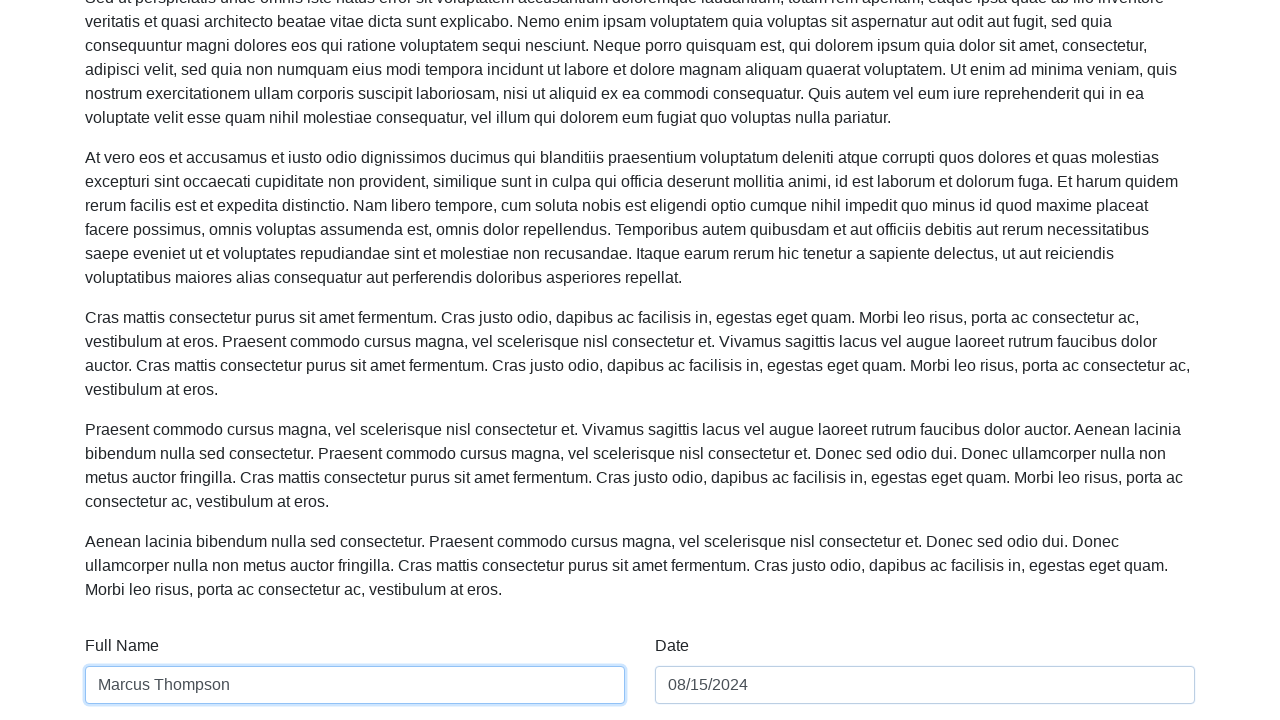

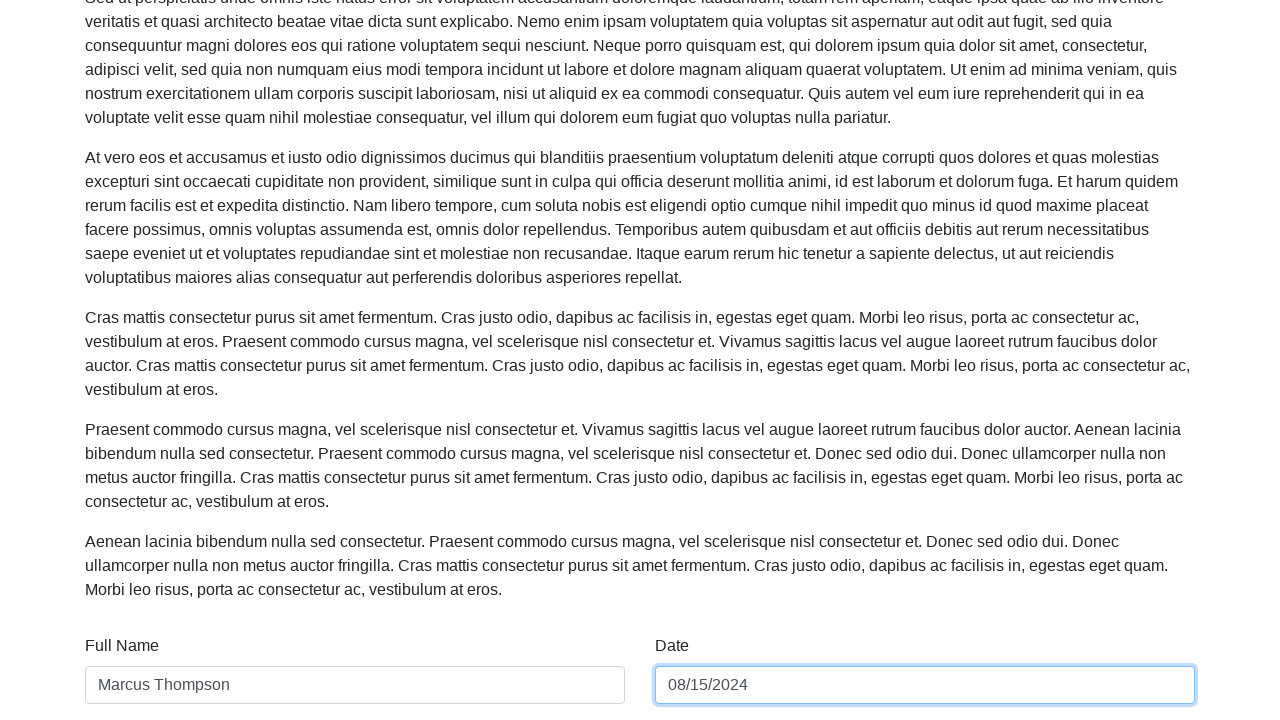